Tests drag and drop functionality within an iframe on the jQuery UI demo page

Starting URL: https://jqueryui.com/droppable/

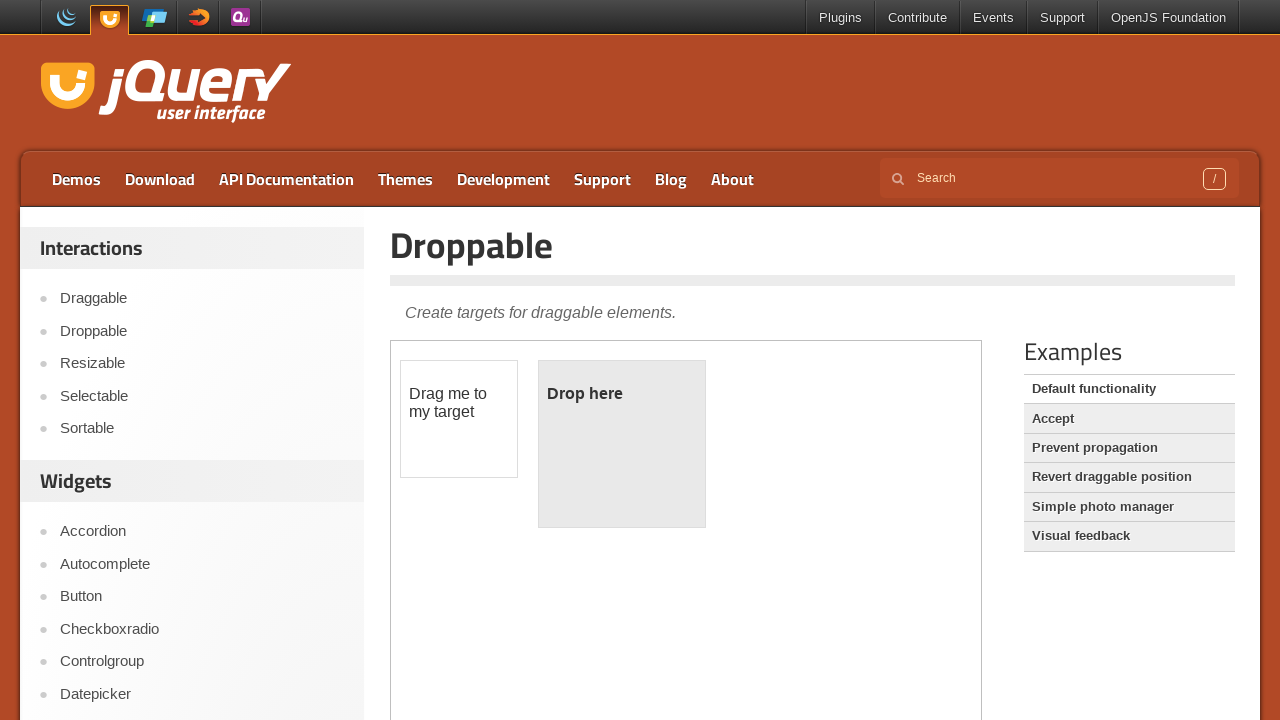

Counted iframes on the jQuery UI droppable demo page
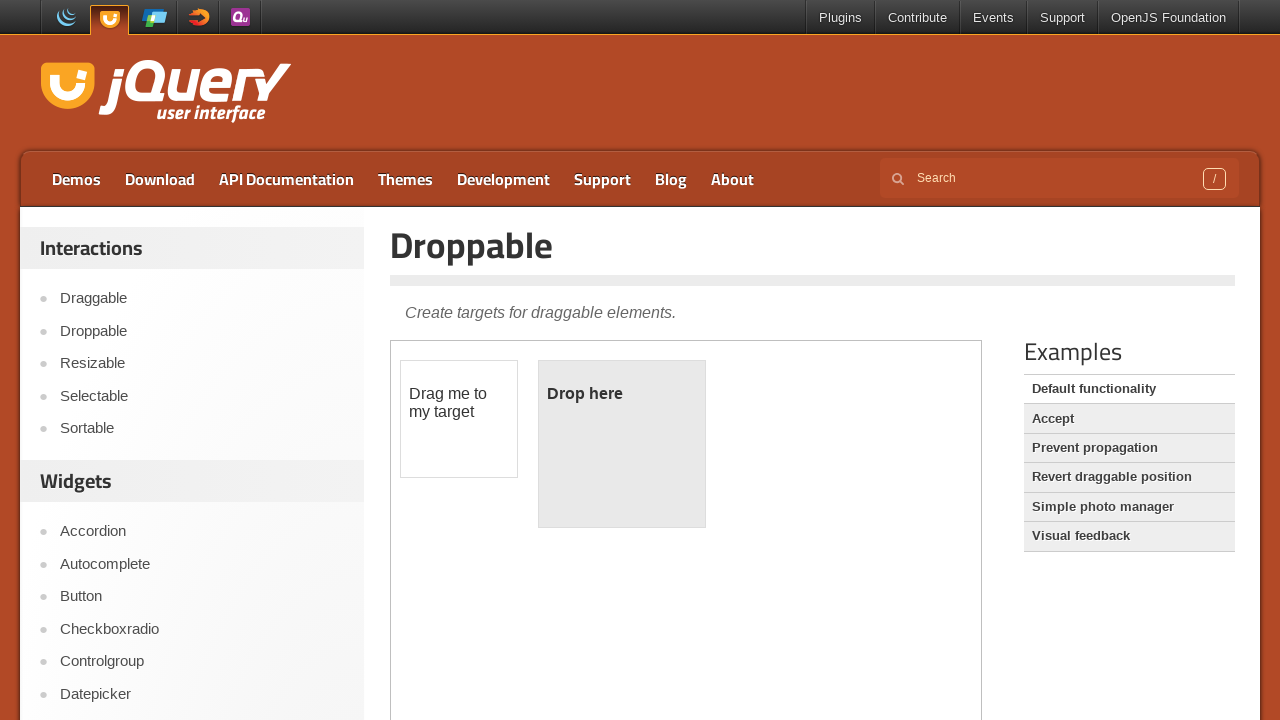

Located the demo iframe (.demo-frame)
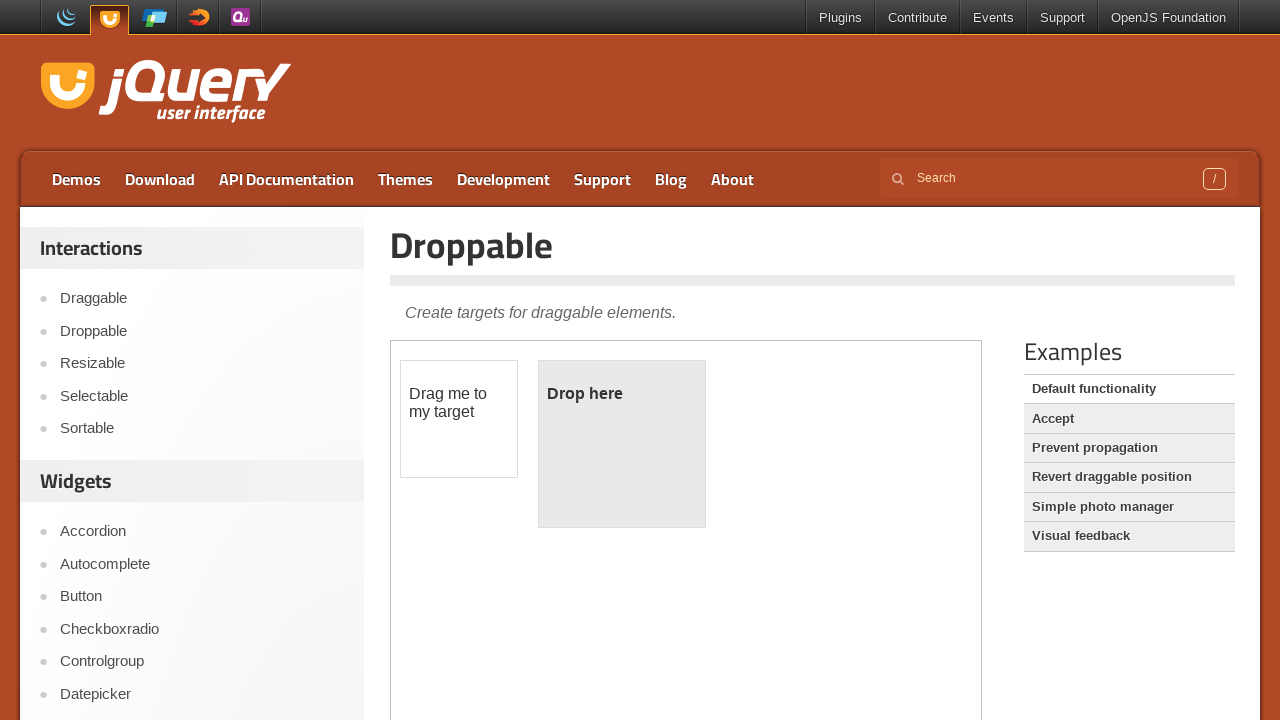

Located draggable element (#draggable) within iframe
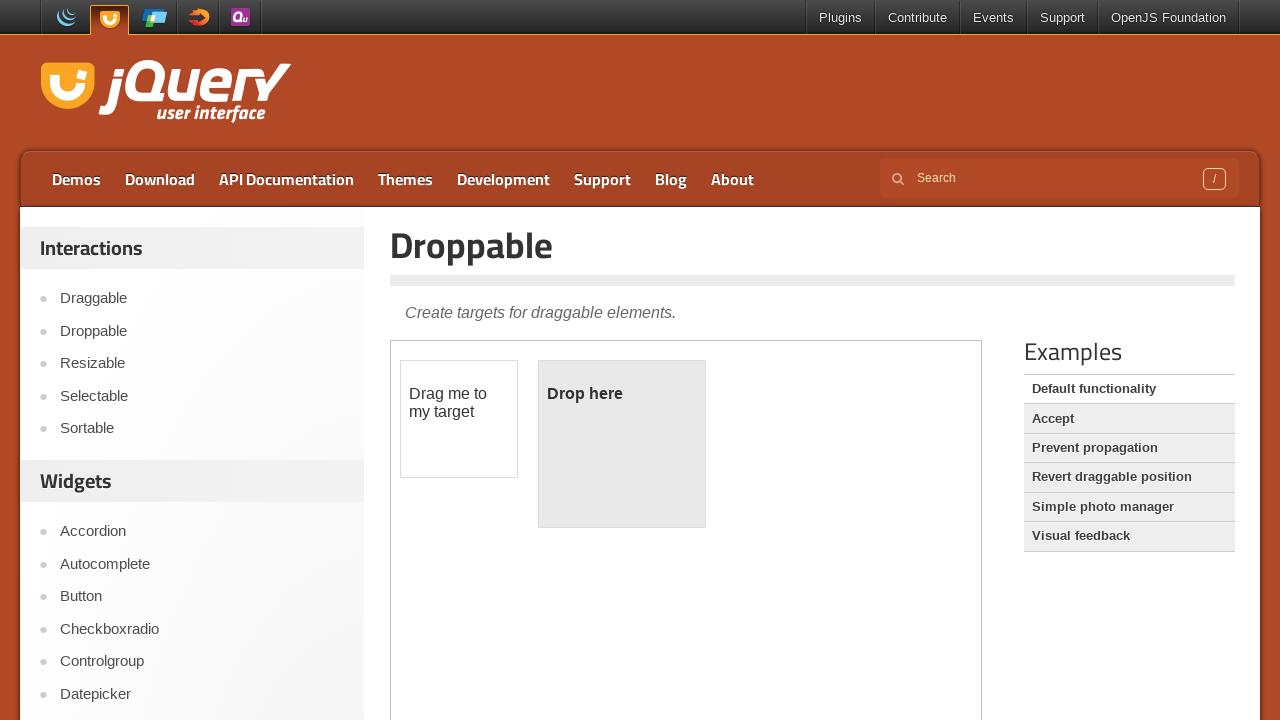

Located droppable target element (#droppable) within iframe
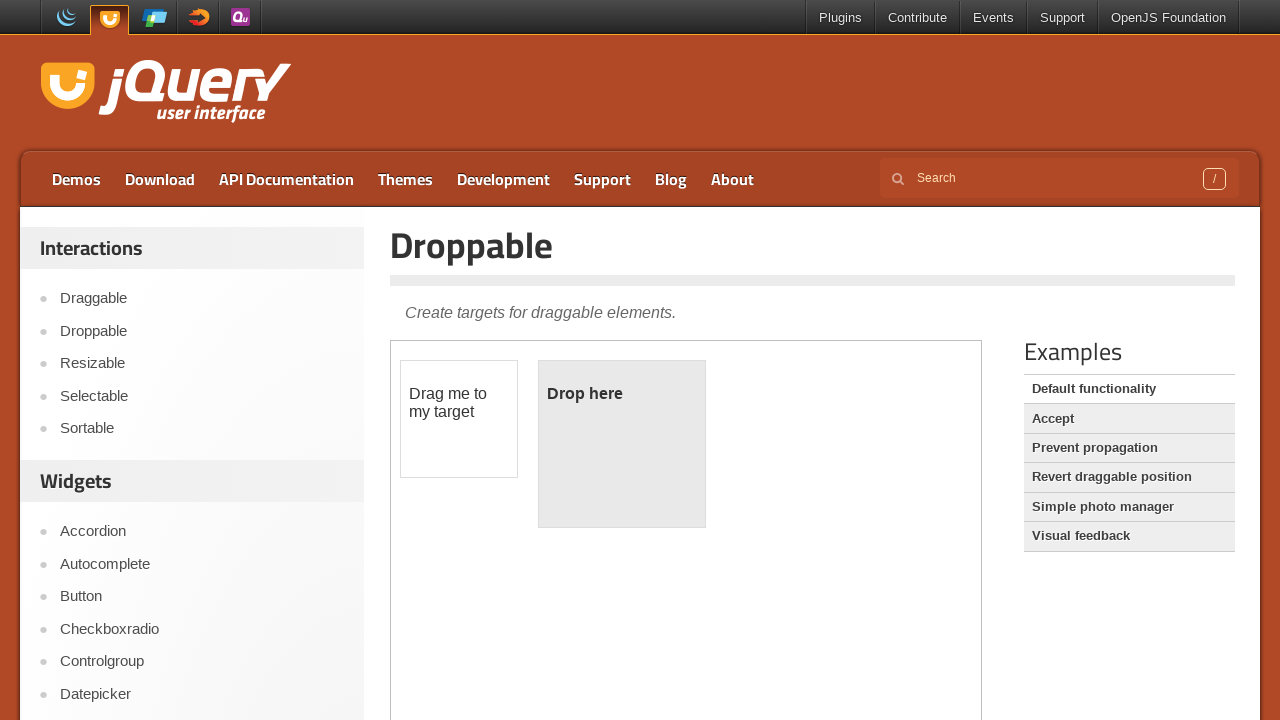

Dragged #draggable element onto #droppable target within iframe at (622, 444)
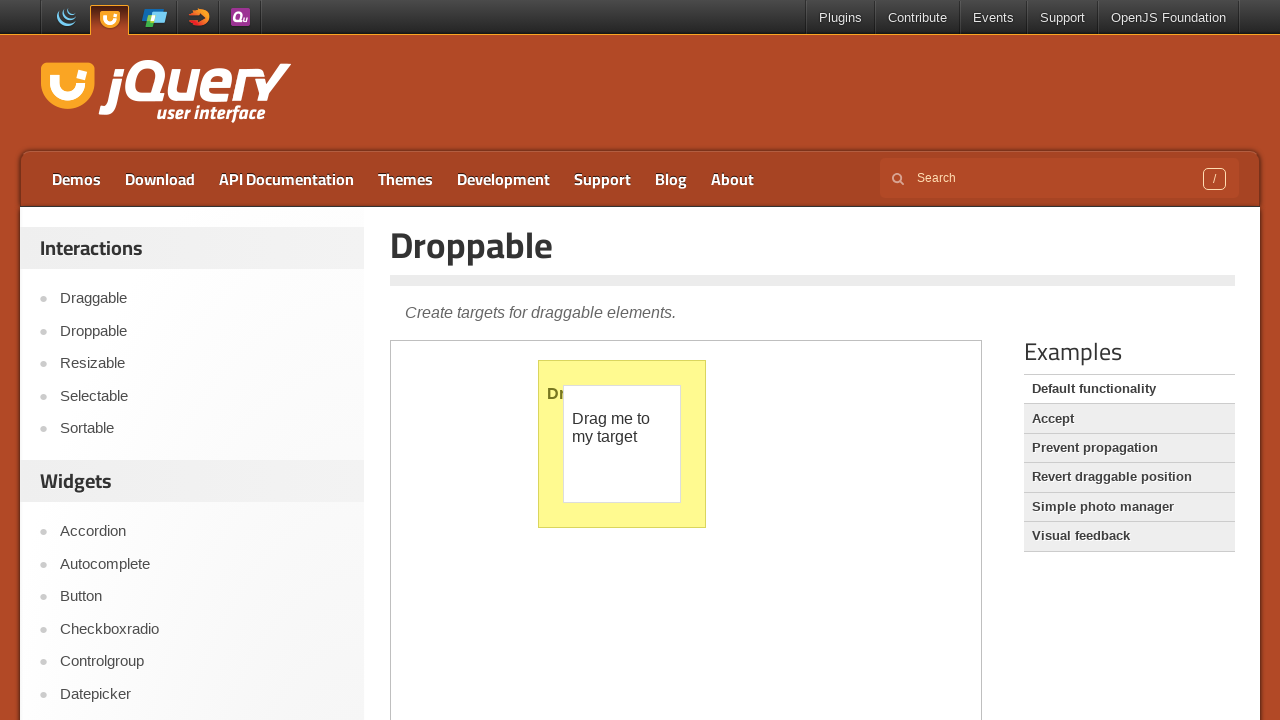

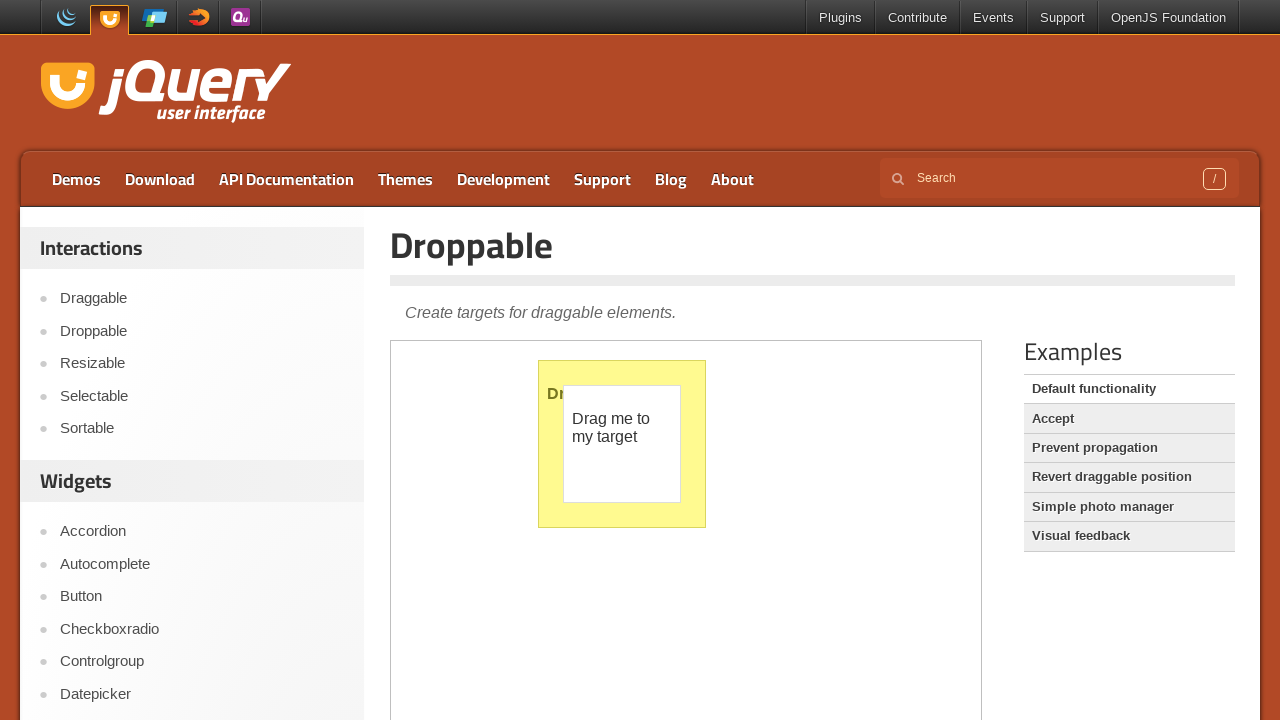